Tests the Brazilian INPI patent search functionality by entering a CNPJ number, selecting search criteria, performing a search, and navigating through patent results including viewing annuity modal information.

Starting URL: https://busca.inpi.gov.br/pePI/jsp/patentes/PatenteSearchBasico.jsp

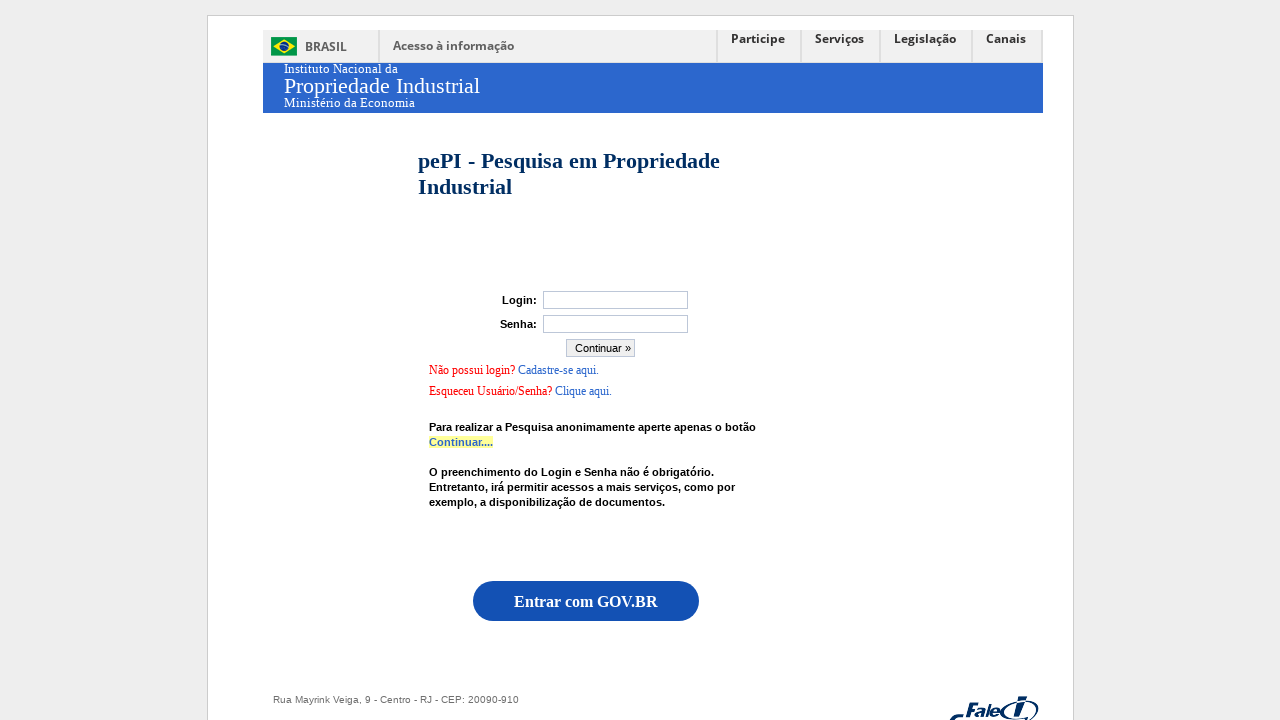

Clicked login link and opened new tab at (460, 442) on a[href="/pePI/servlet/LoginController?action=login"]
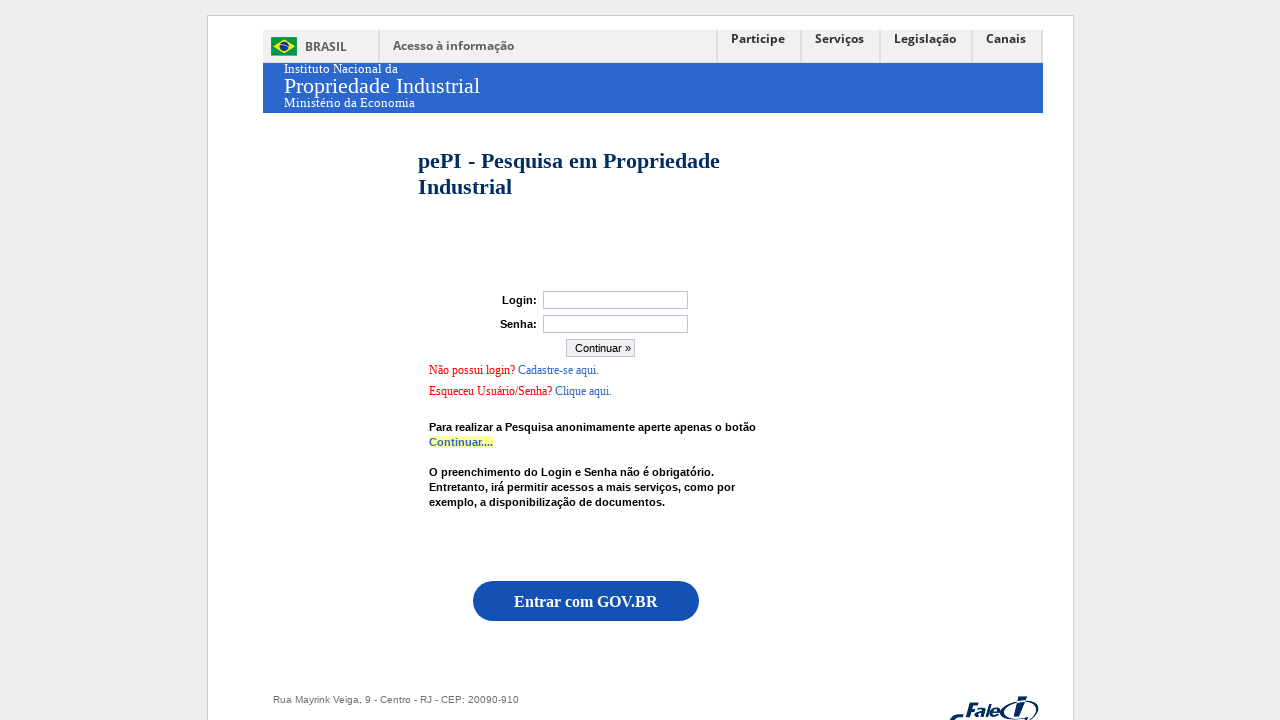

New page loaded and ready
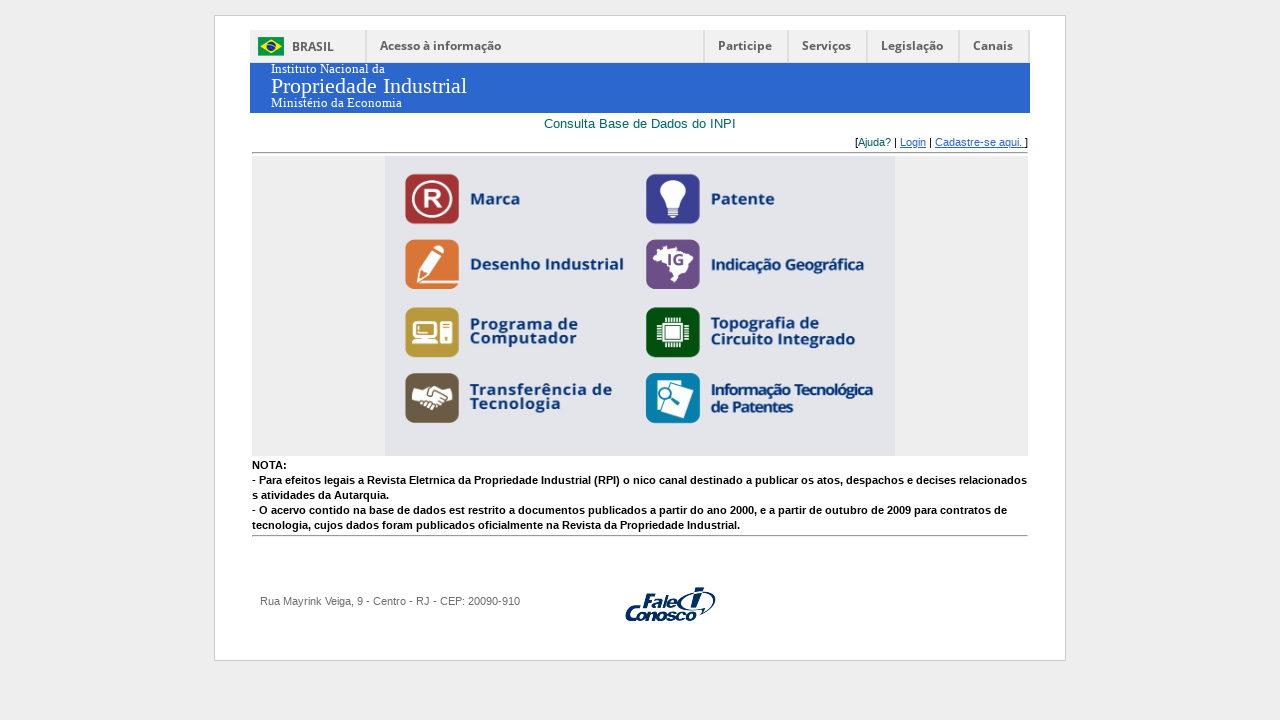

Retrieved area href attribute for search page
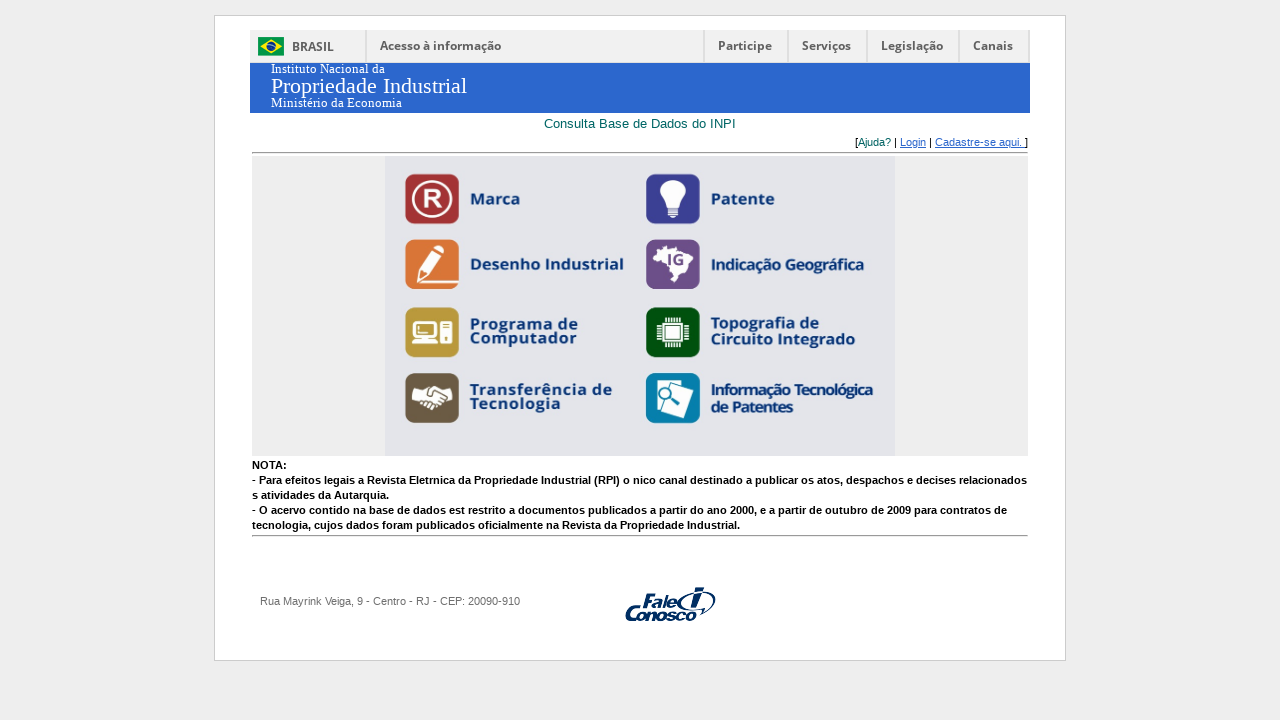

Navigated to patent search page
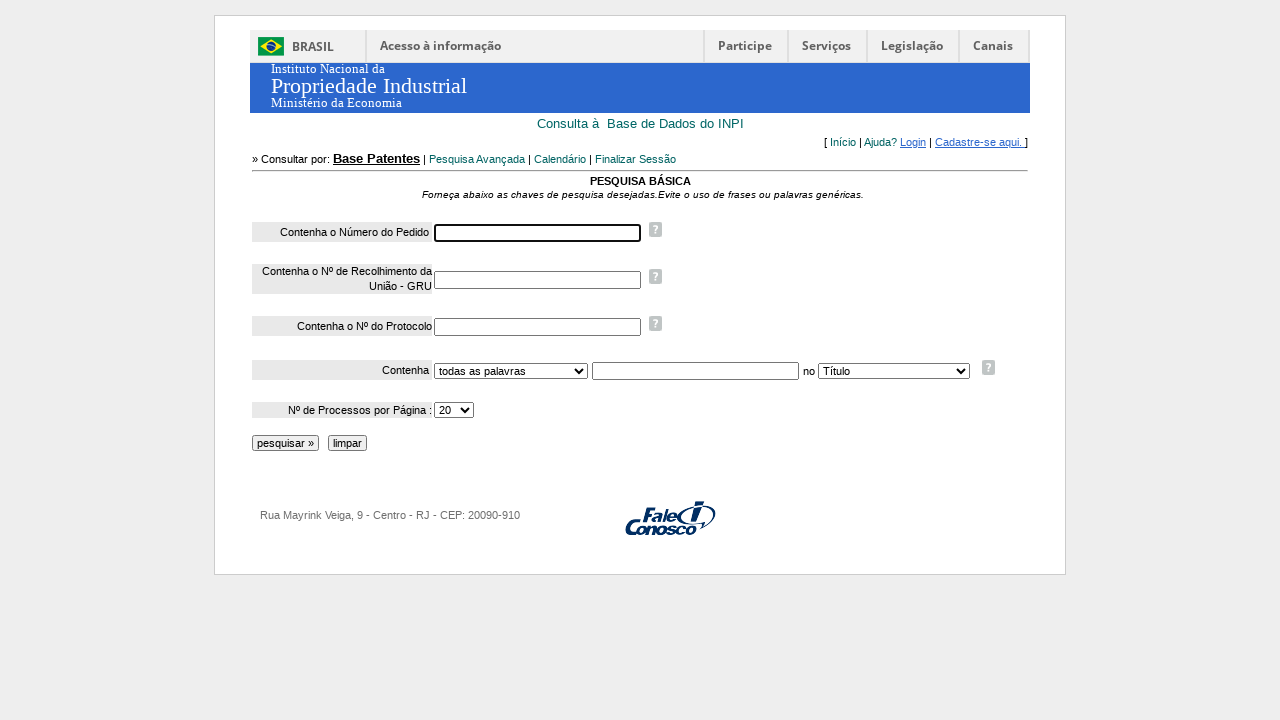

Search input field is visible
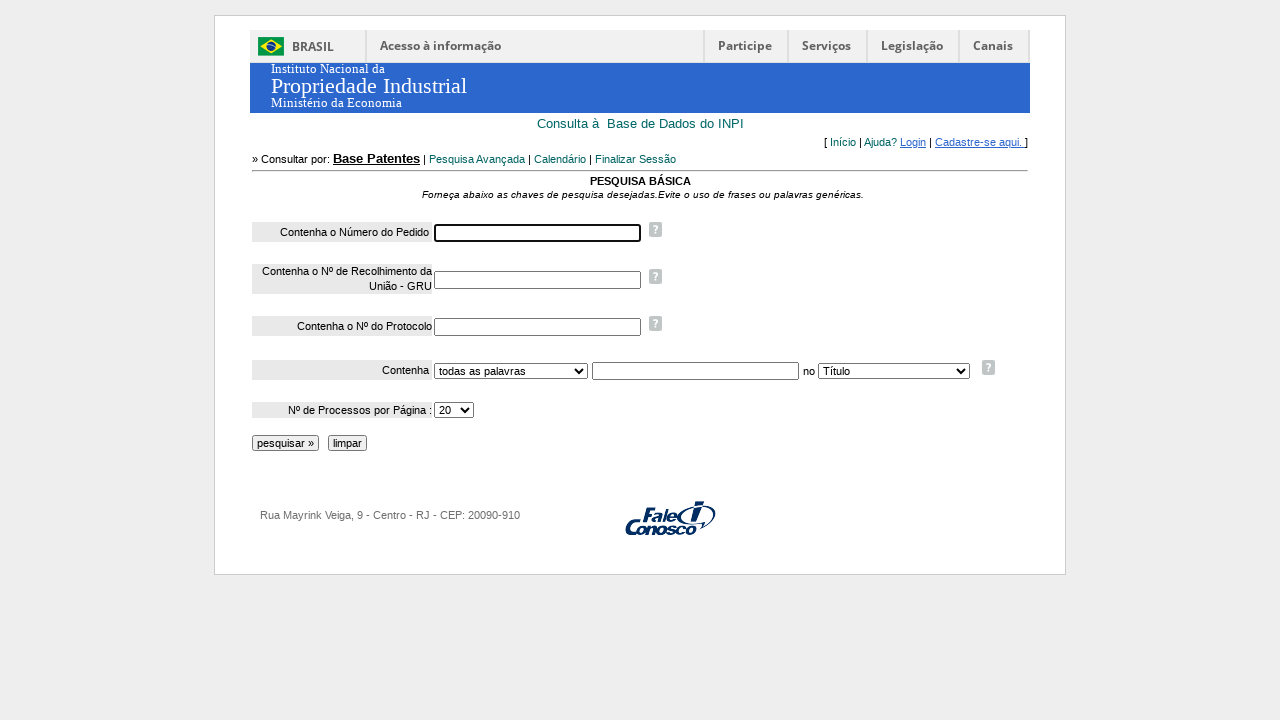

Filled search field with CNPJ number '13.031.547/0001-04' on input[name="ExpressaoPesquisa"]
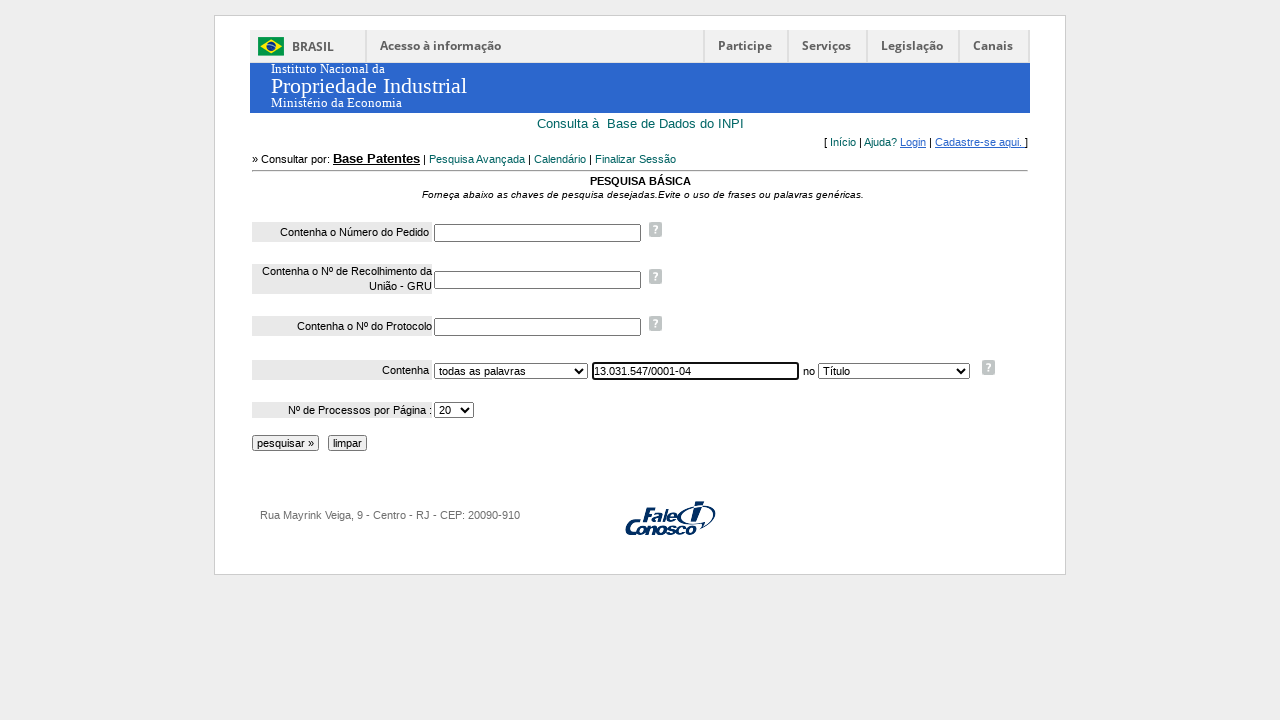

Search column dropdown is visible
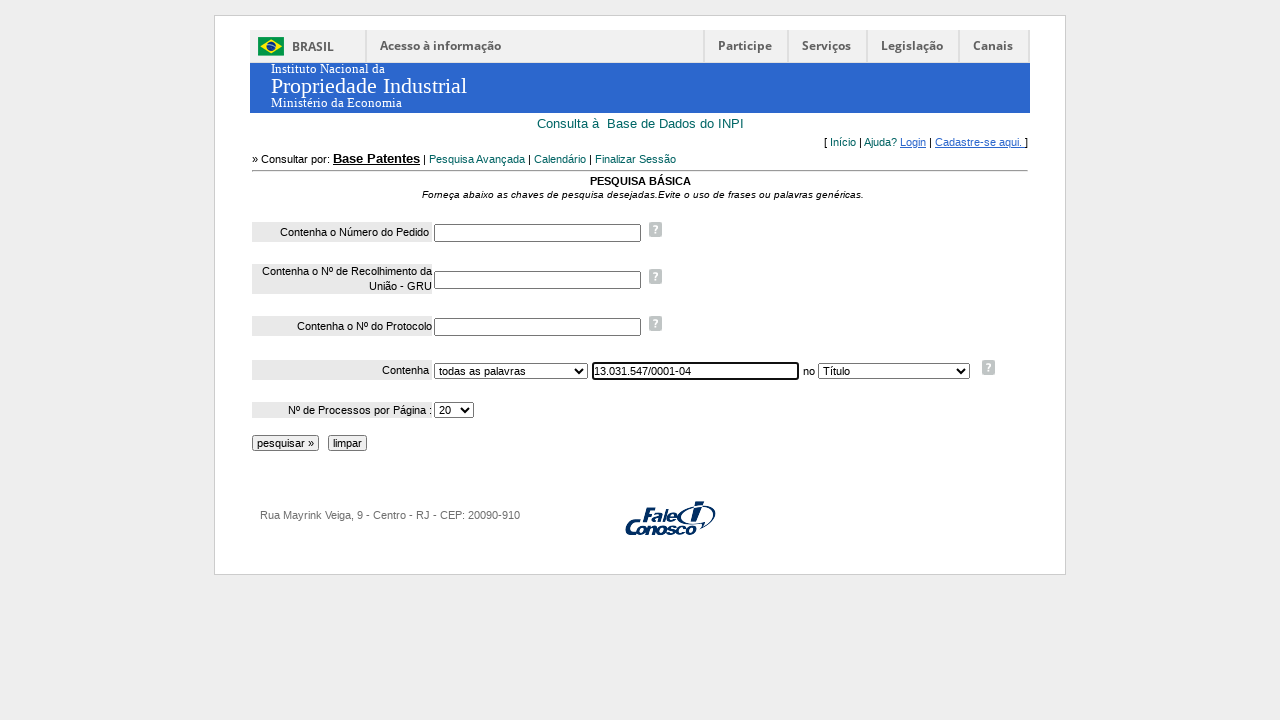

Selected 'CNPJ/CPF of depositor' search criteria
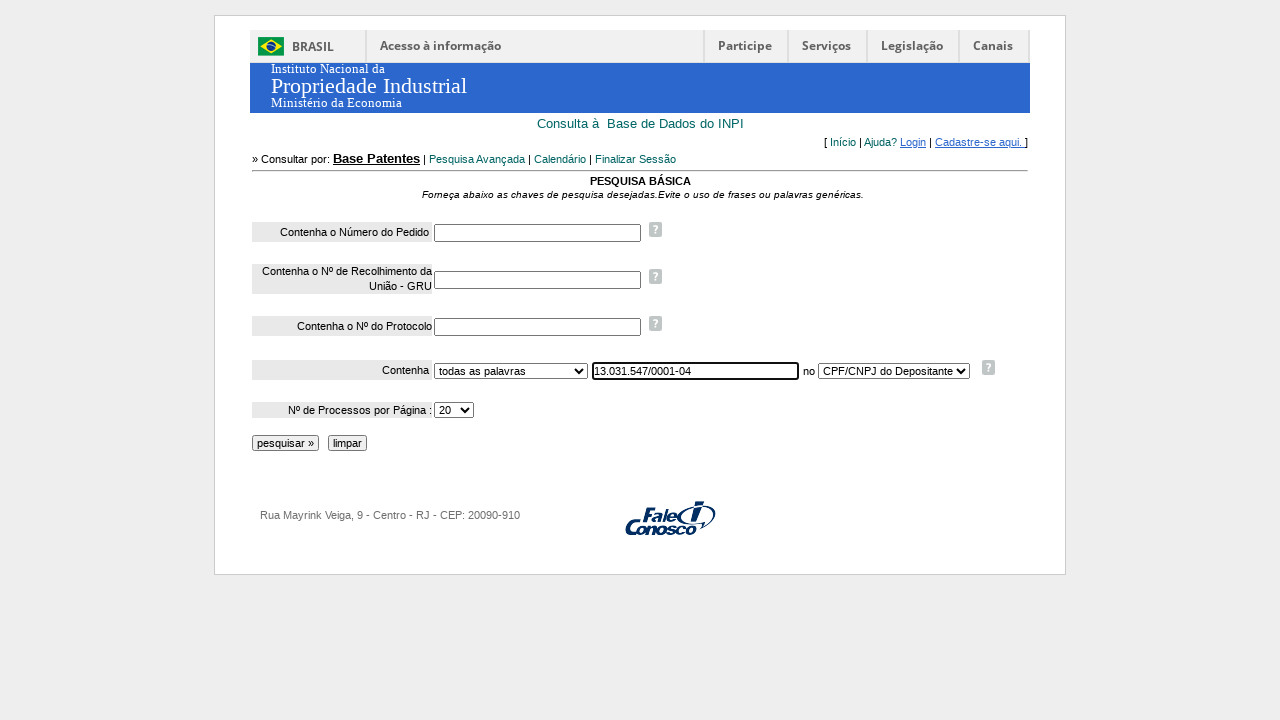

Search button is visible
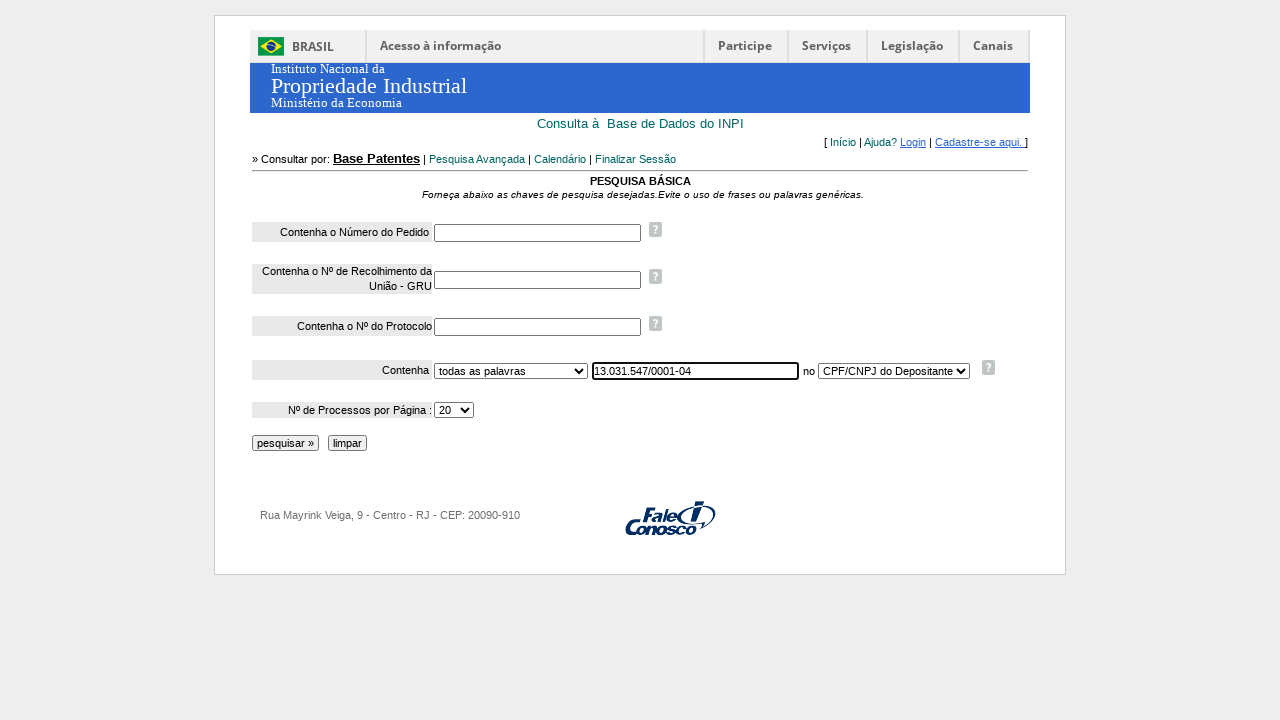

Clicked search button to execute patent search at (286, 443) on input[name="botao"]
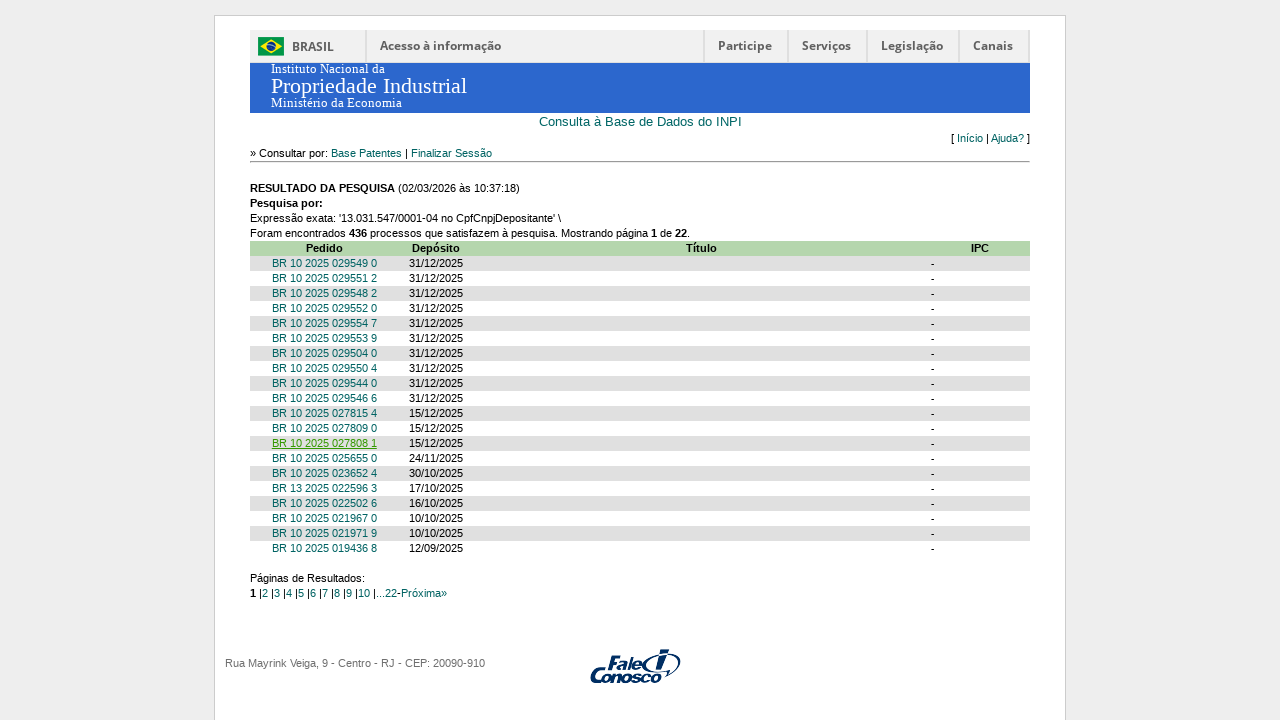

Clicked page 1 in results pagination at (364, 593) on a.normal:has-text("1")
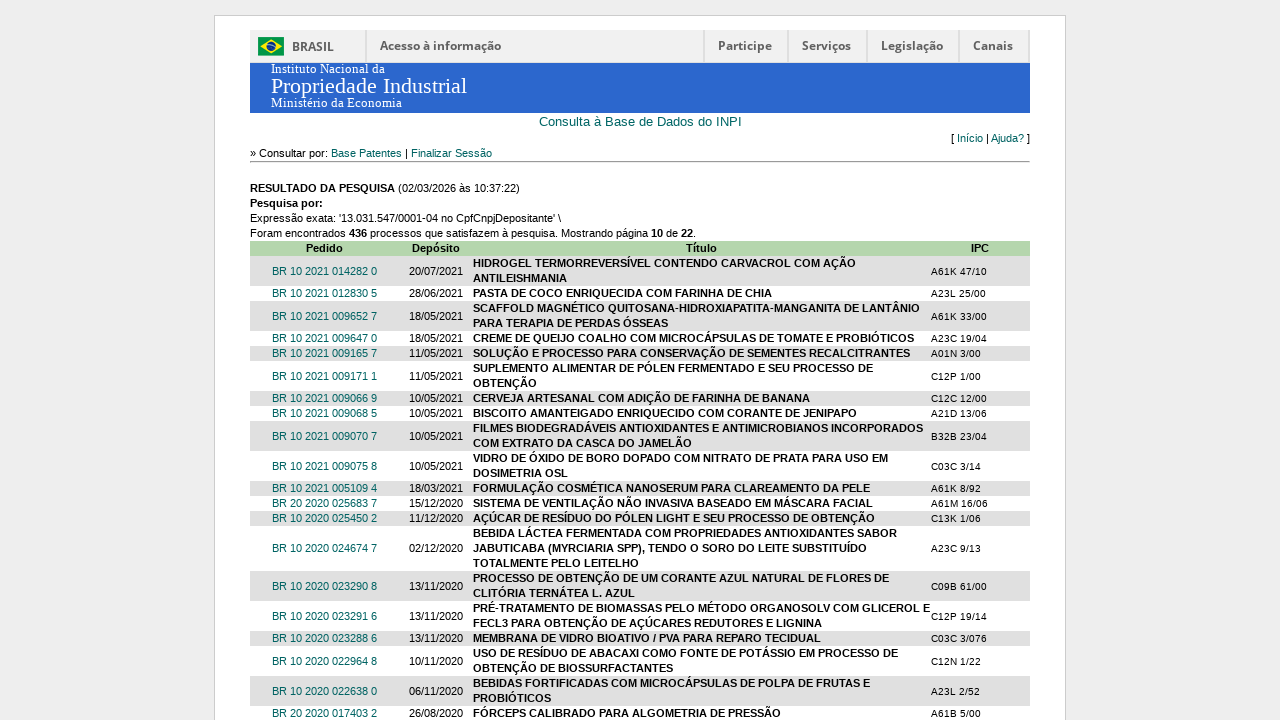

Waited for results to load
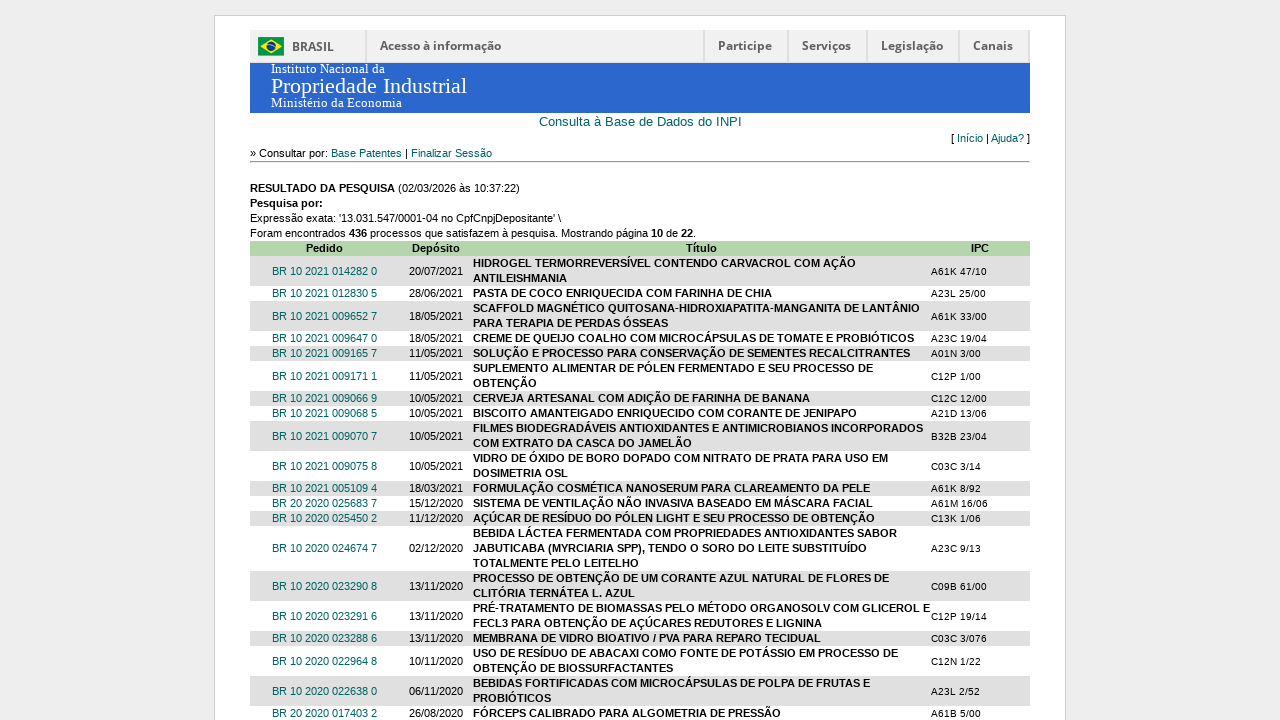

First patent link is visible in results
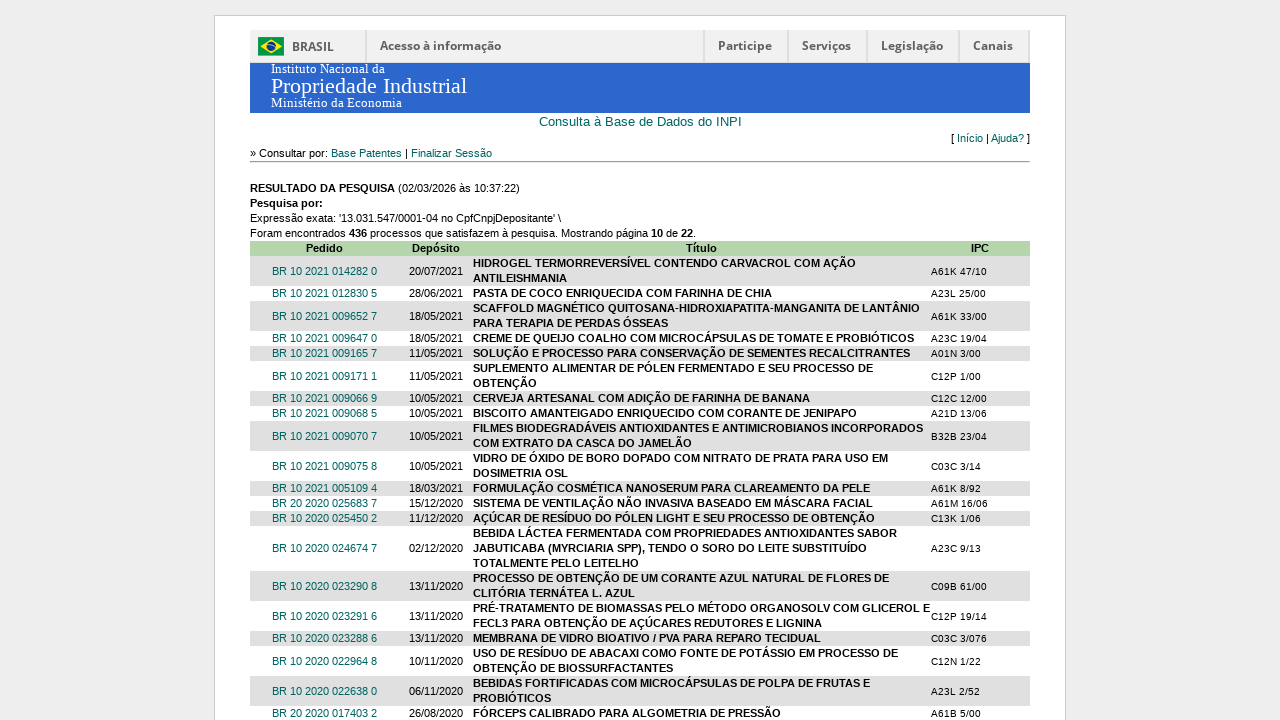

Clicked on the first patent result at (324, 270) on #tituloContext a >> nth=0
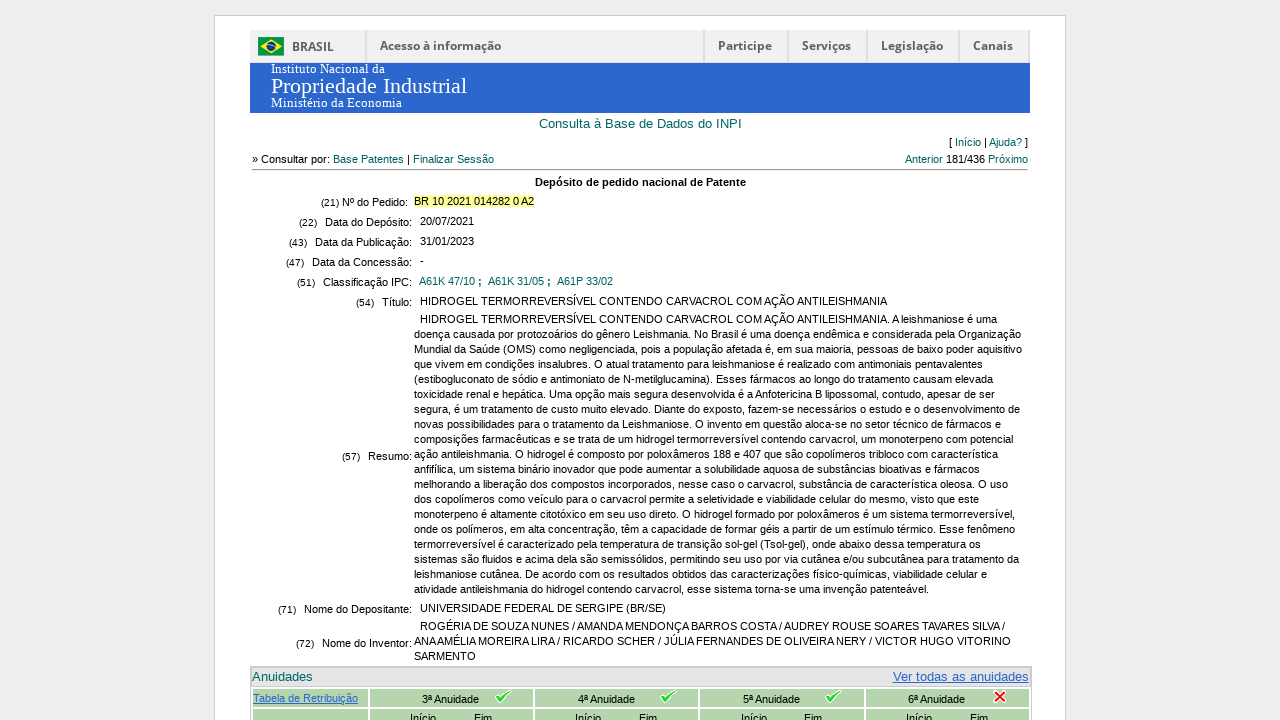

Patent details page loaded
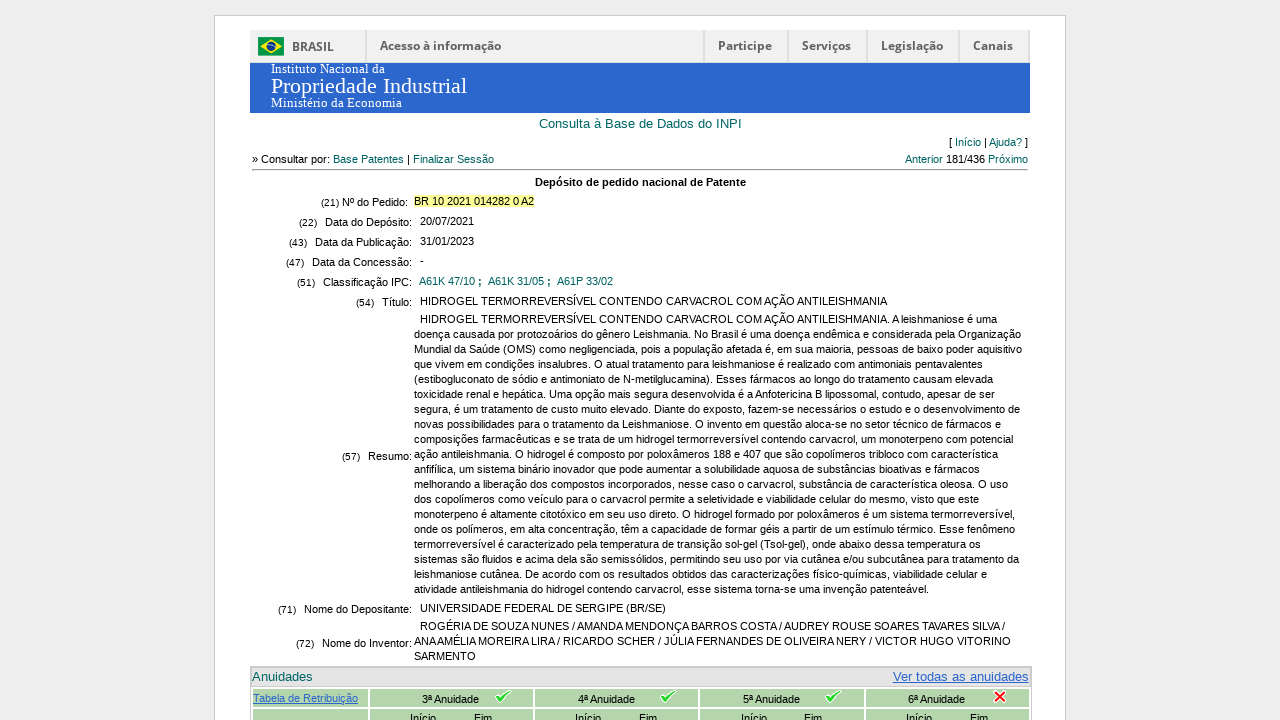

Clicked annuity modal button at (961, 676) on #botaoModal
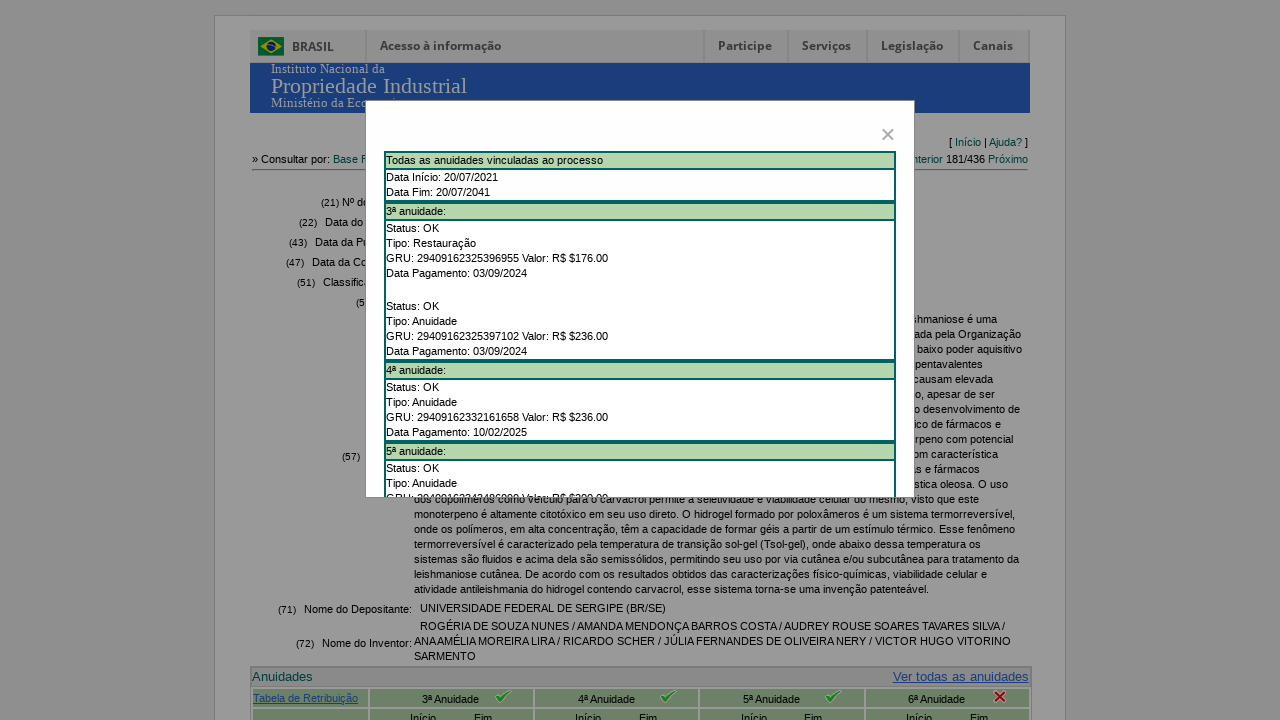

Annuity modal loaded successfully
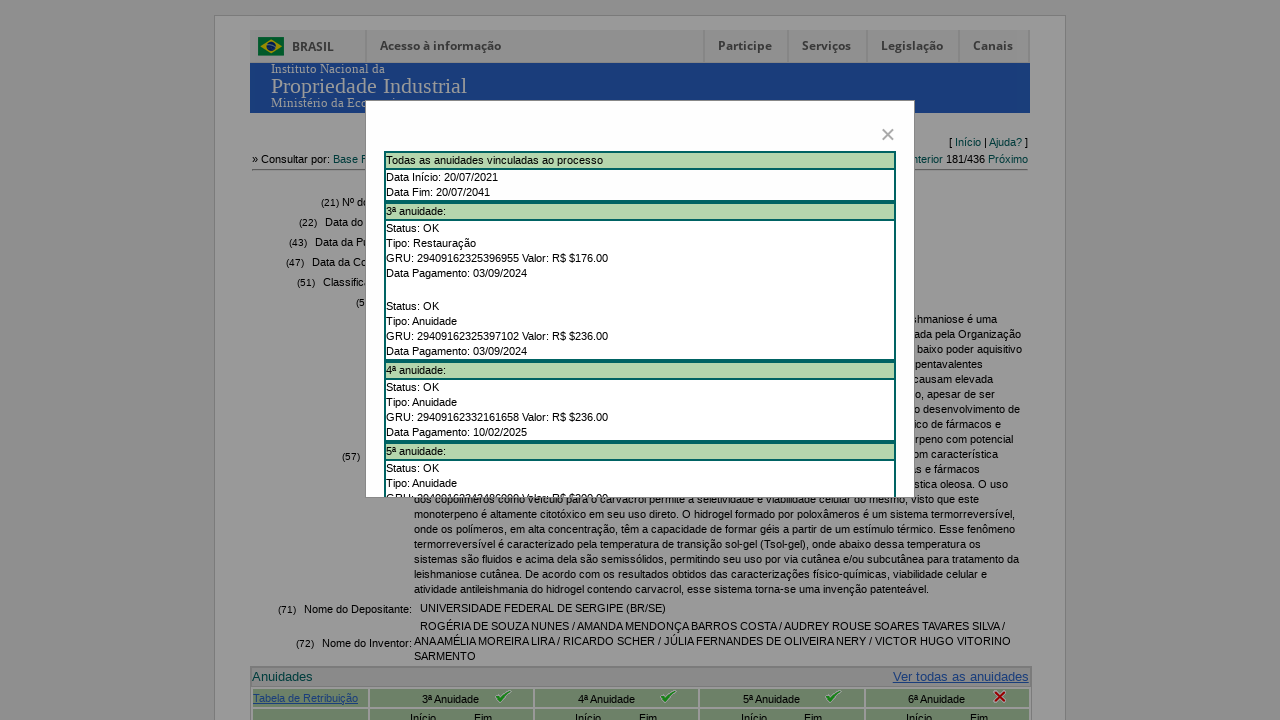

Closed annuity modal at (888, 135) on span.close
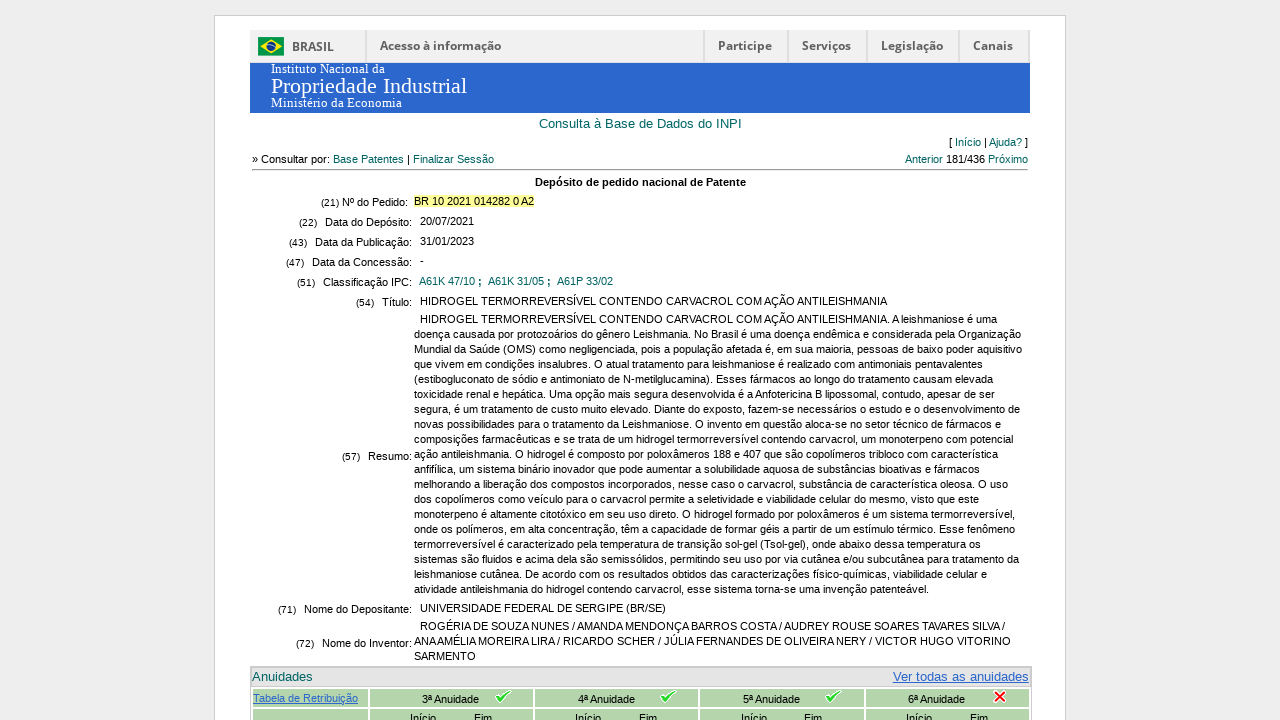

Next patent button is visible
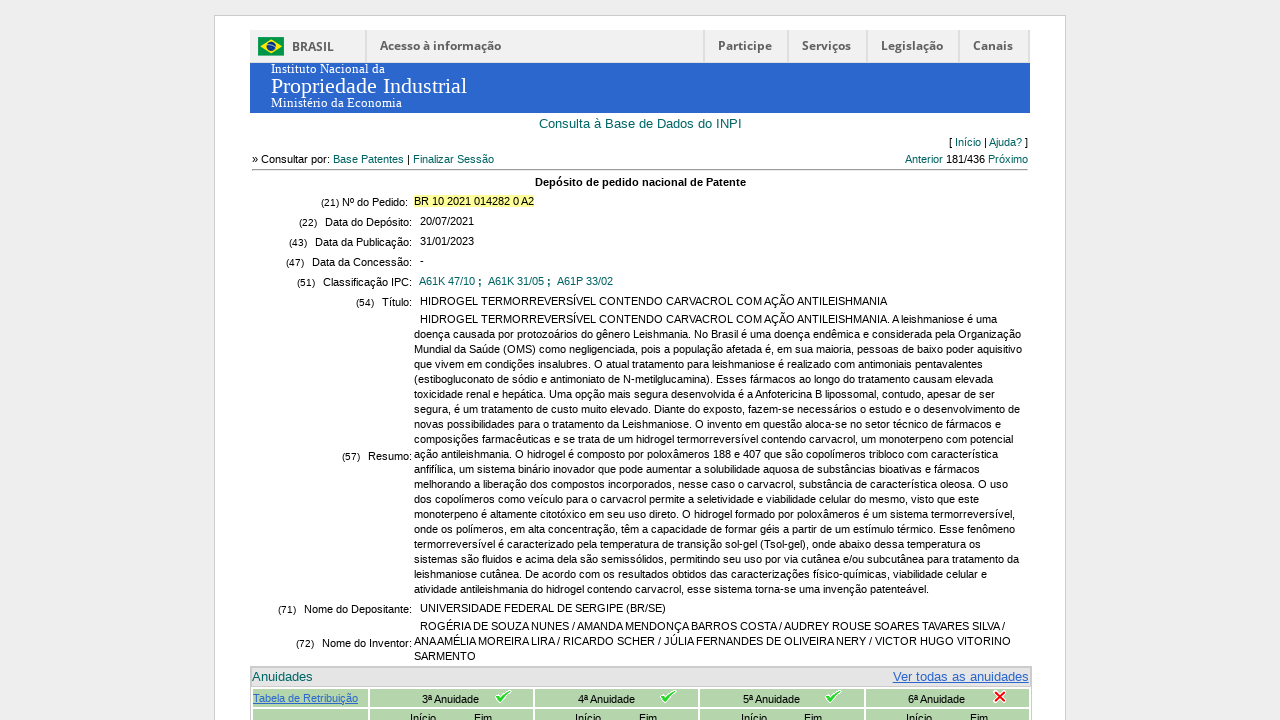

Clicked 'Próximo' button to navigate to next patent at (1008, 159) on internal:text="Pr\u00f3ximo"i
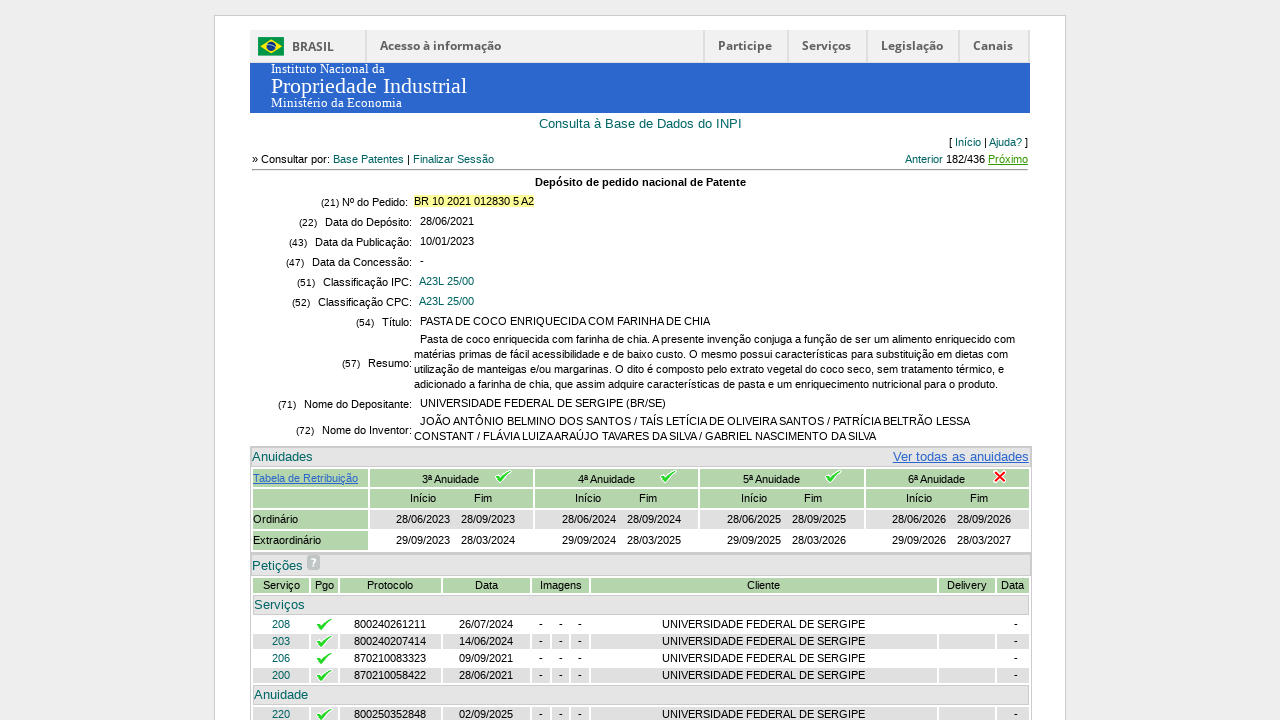

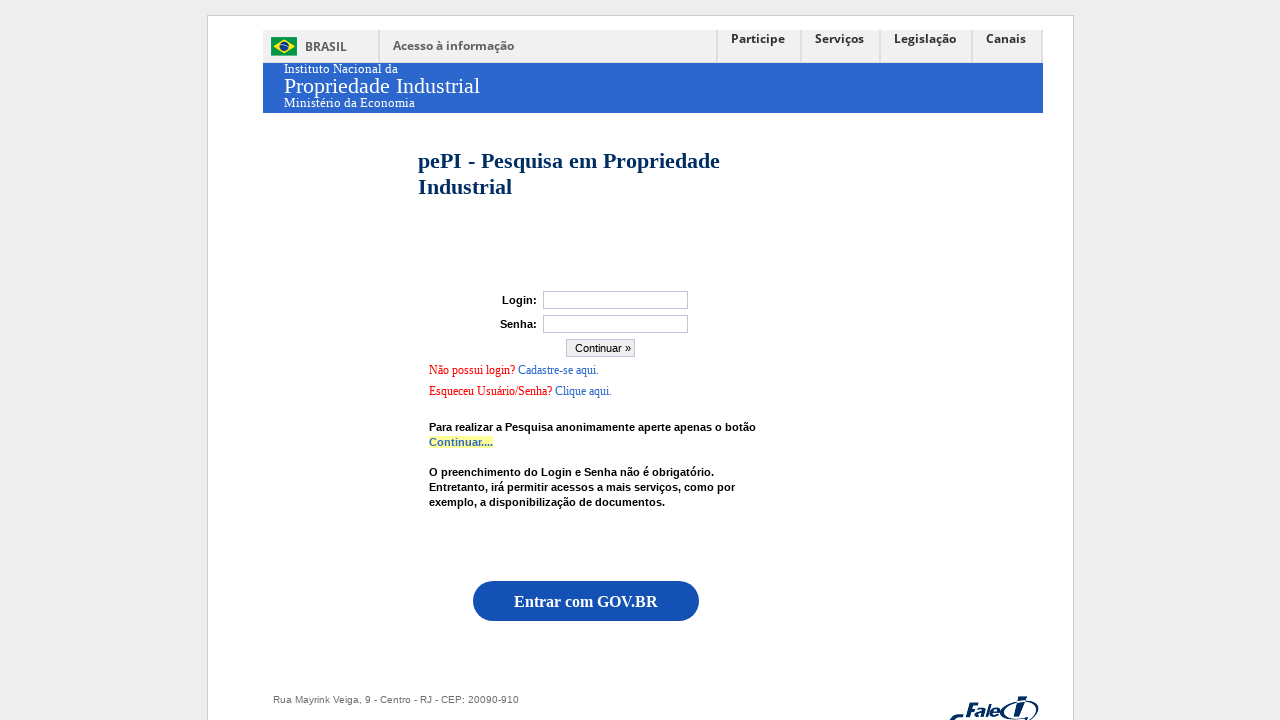